Tests mouse hover functionality to trigger tooltips

Starting URL: https://demoqa.com/tool-tips

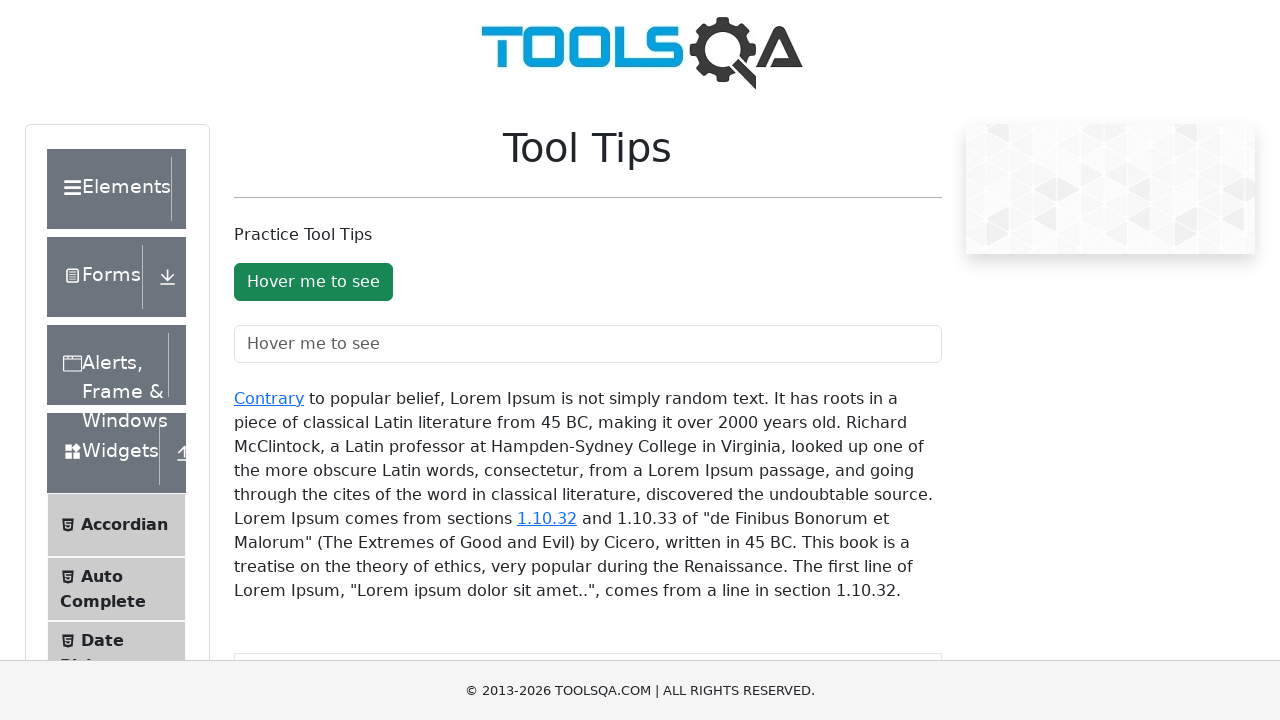

Navigated to tooltips demo page
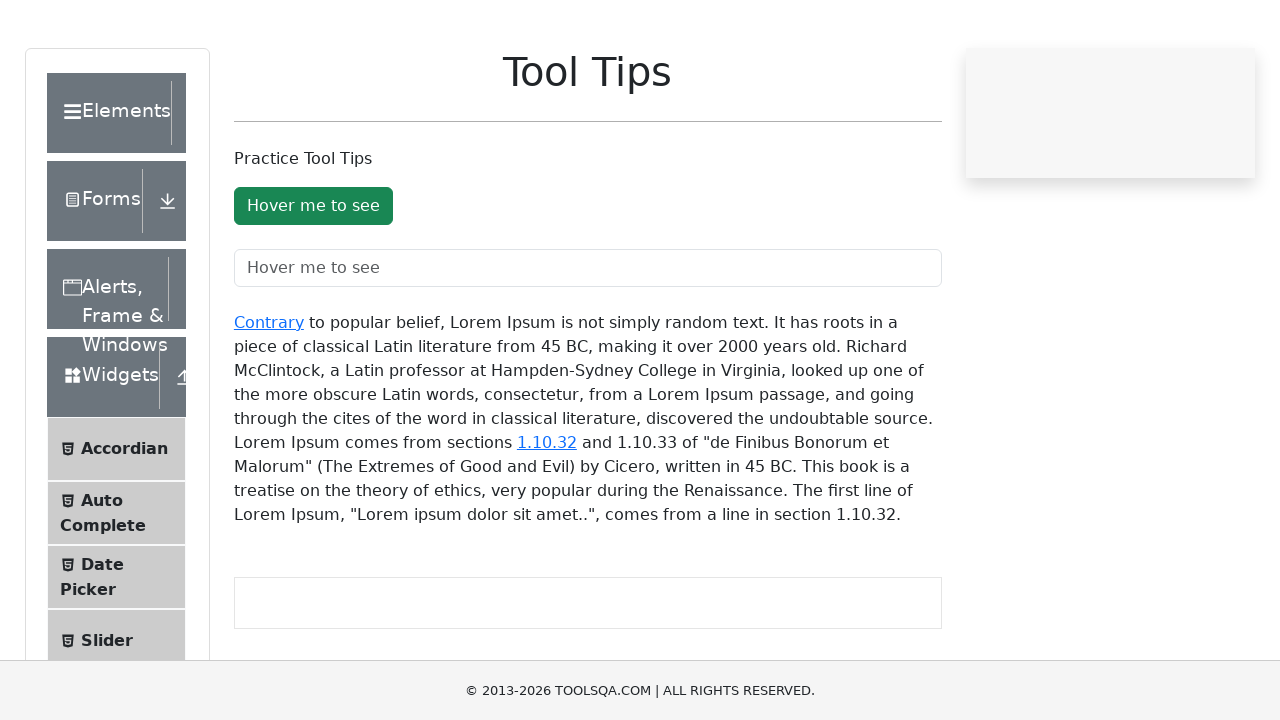

Hovered over button to trigger tooltip at (313, 282) on #toolTipButton
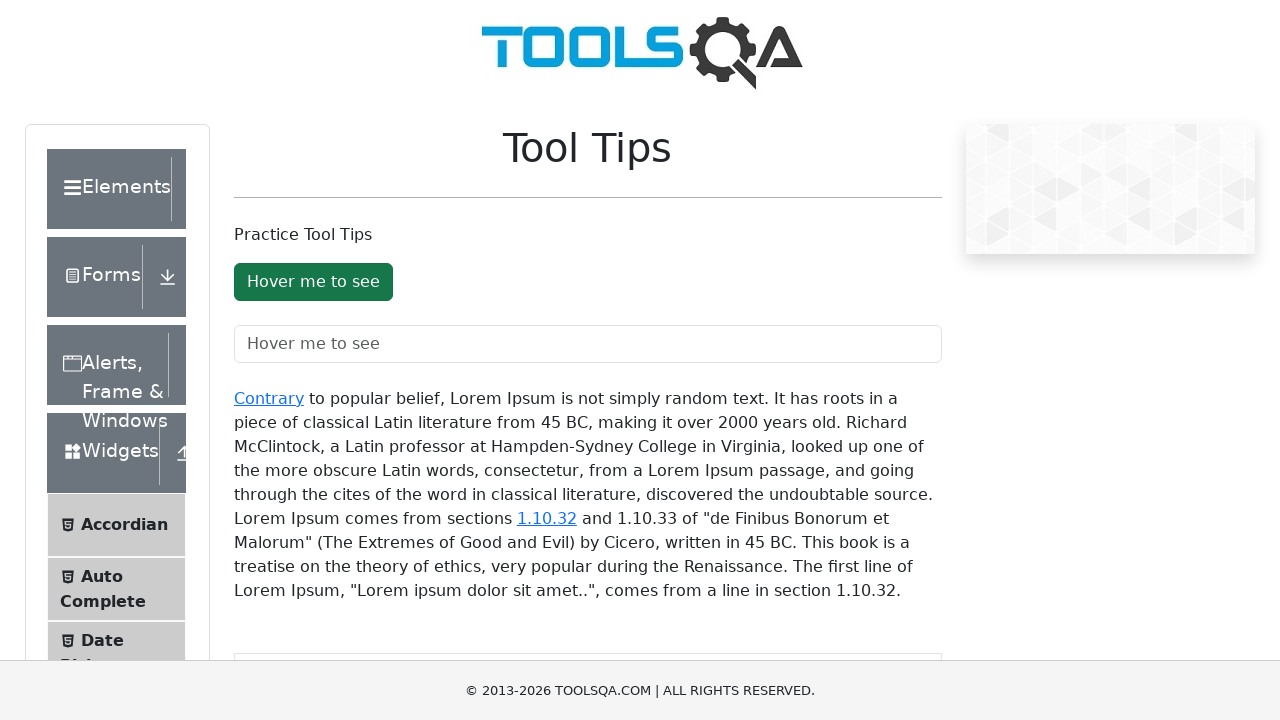

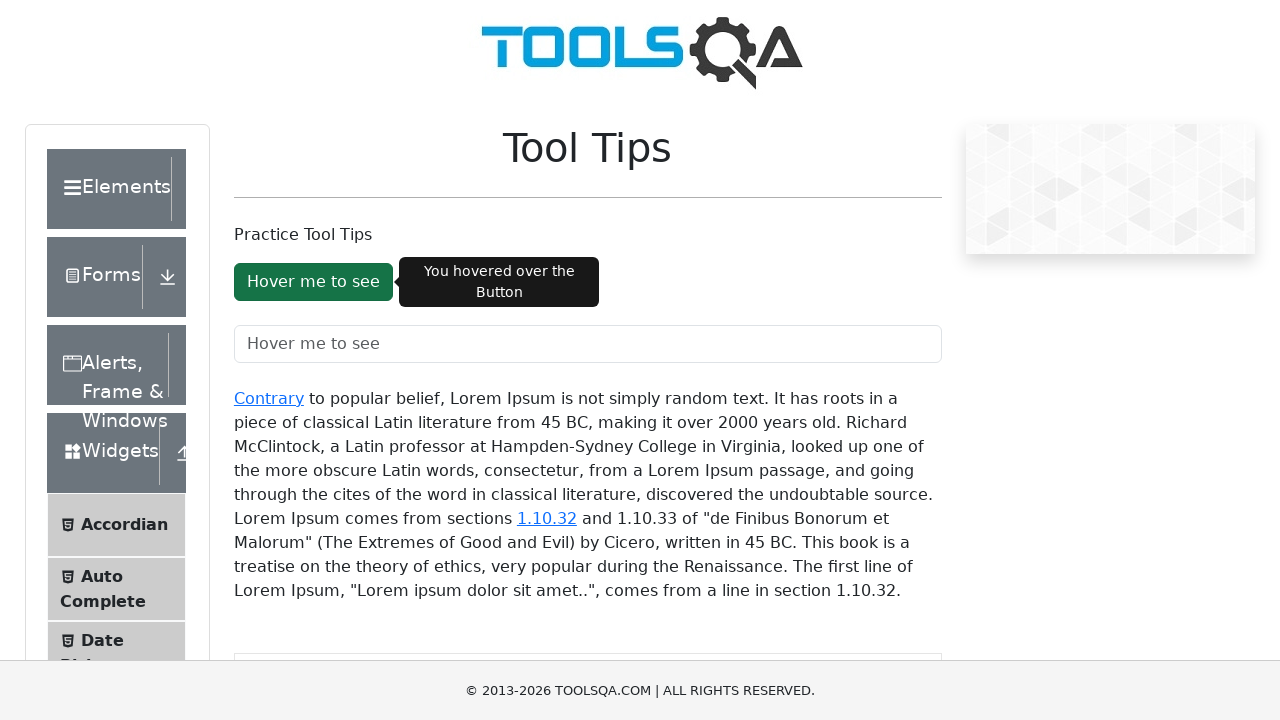